Tests checkbox functionality by selecting multiple checkboxes (Option 2 and Option 3) and verifying the result message displays the correct selected values.

Starting URL: https://kristinek.github.io/site/examples/actions

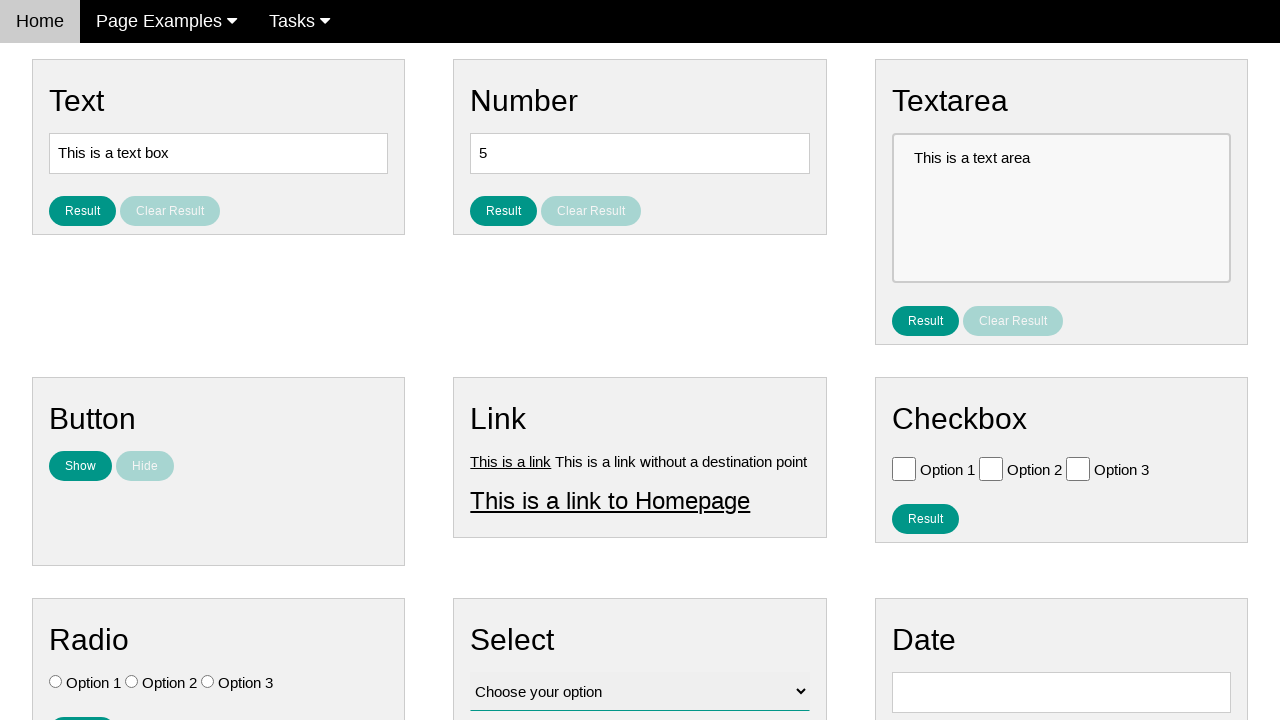

Located all checkbox elements
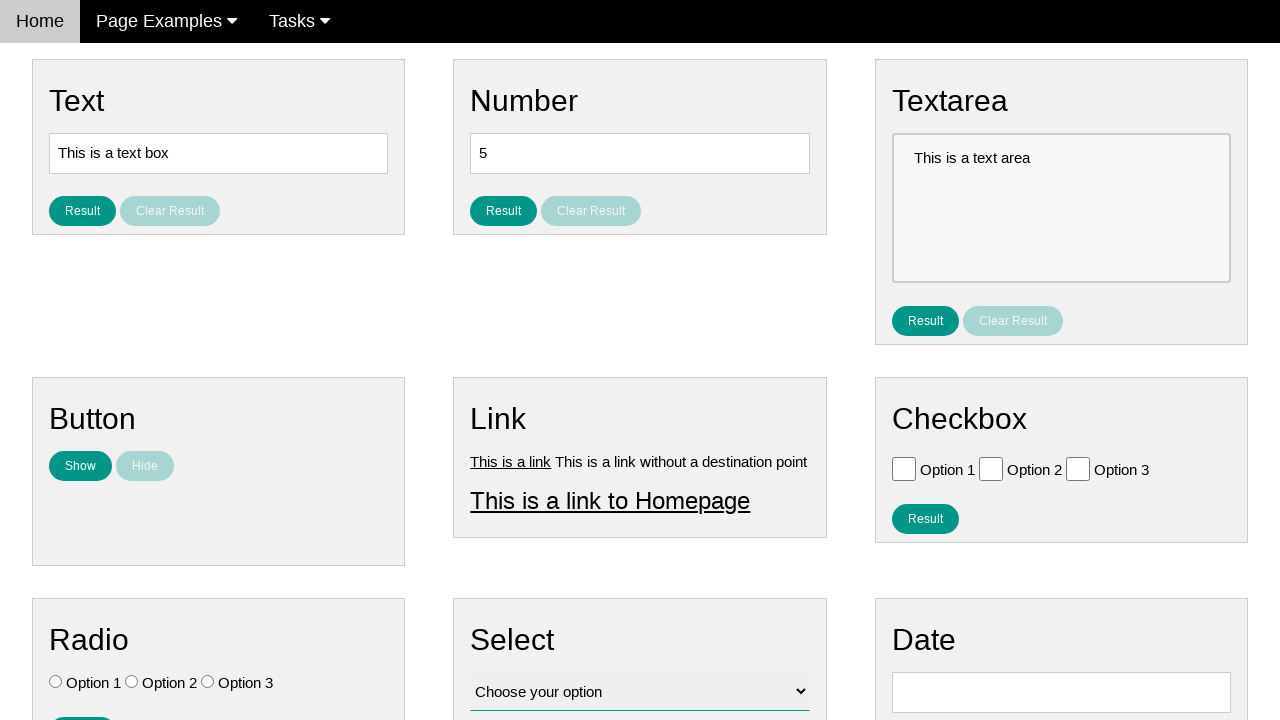

Verified all checkboxes are initially unchecked
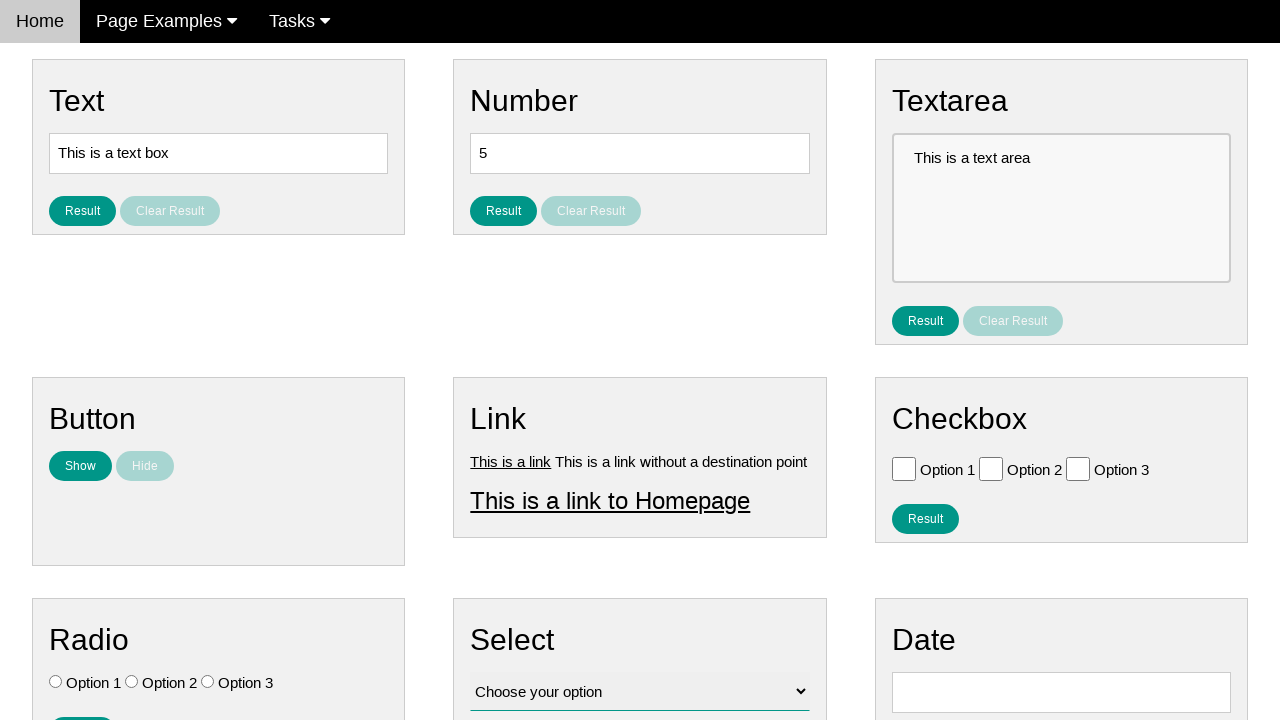

Clicked Option 2 checkbox at (991, 468) on input.w3-check[type='checkbox'] >> nth=1
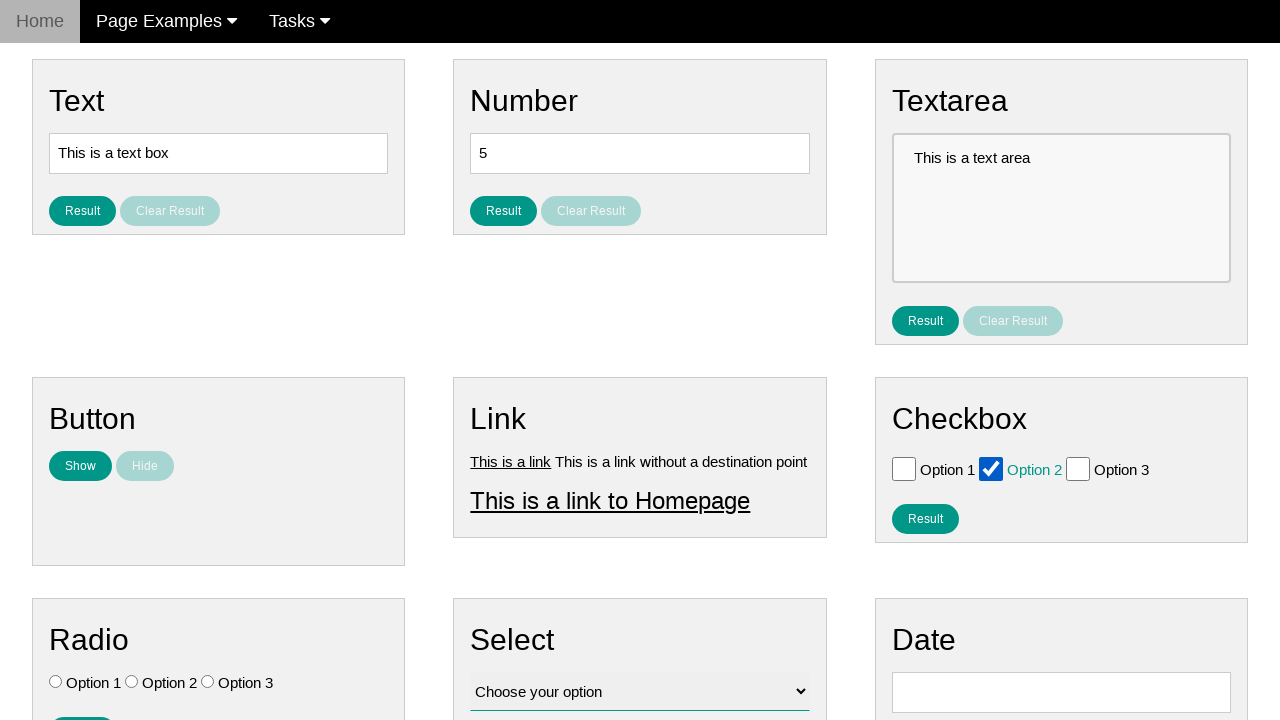

Verified Option 1 unchecked, Option 2 checked, Option 3 unchecked
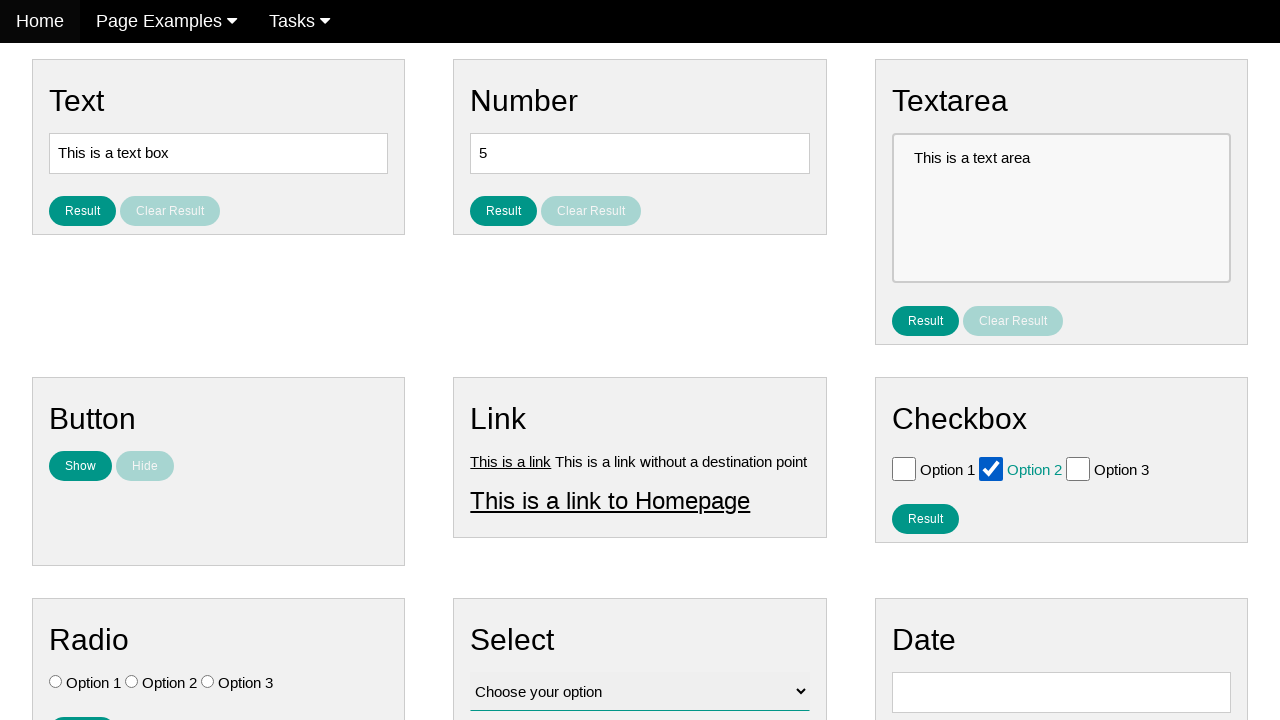

Clicked Option 3 checkbox at (1078, 468) on input.w3-check[type='checkbox'] >> nth=2
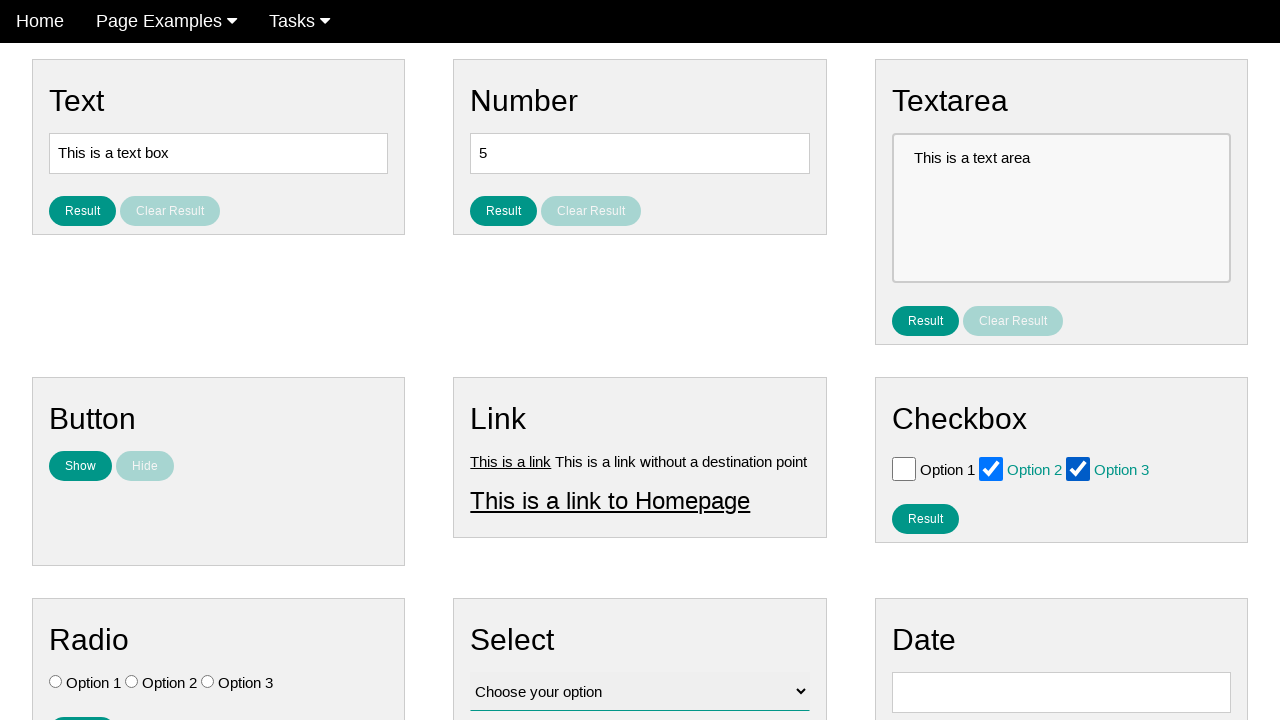

Clicked result button to display selected checkboxes at (925, 518) on #result_button_checkbox
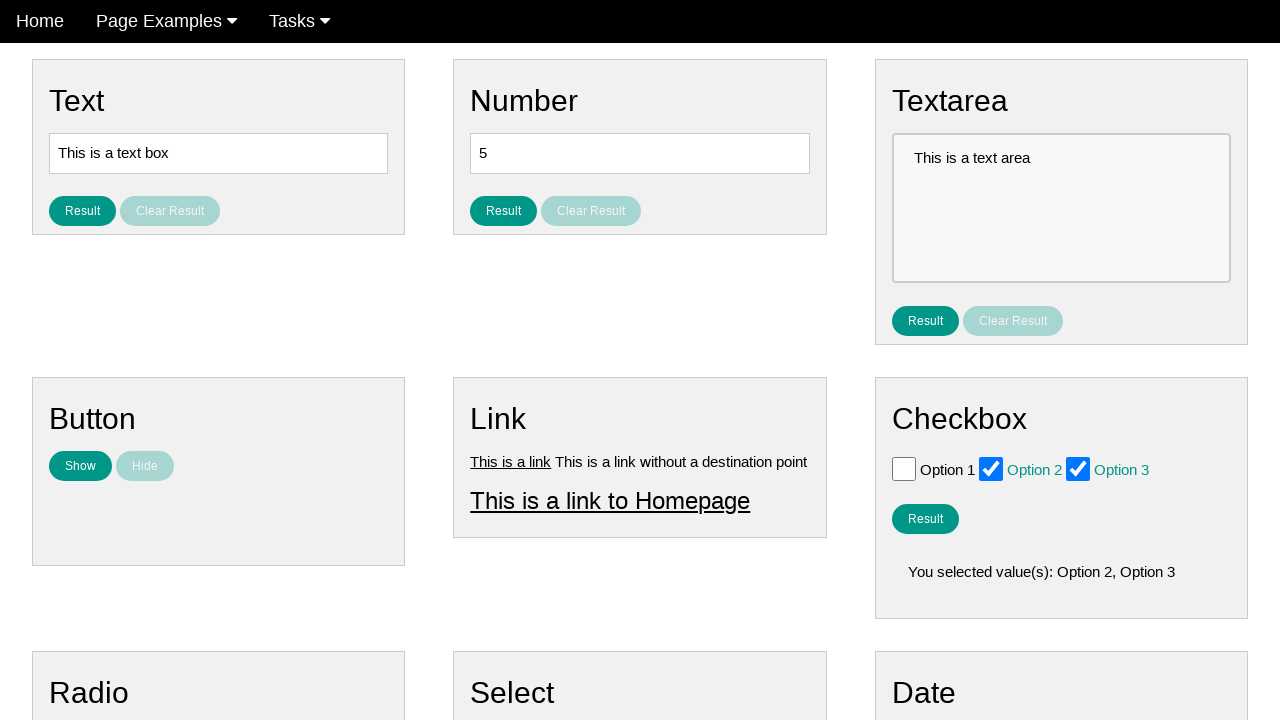

Verified result message displays 'You selected value(s): Option 2, Option 3'
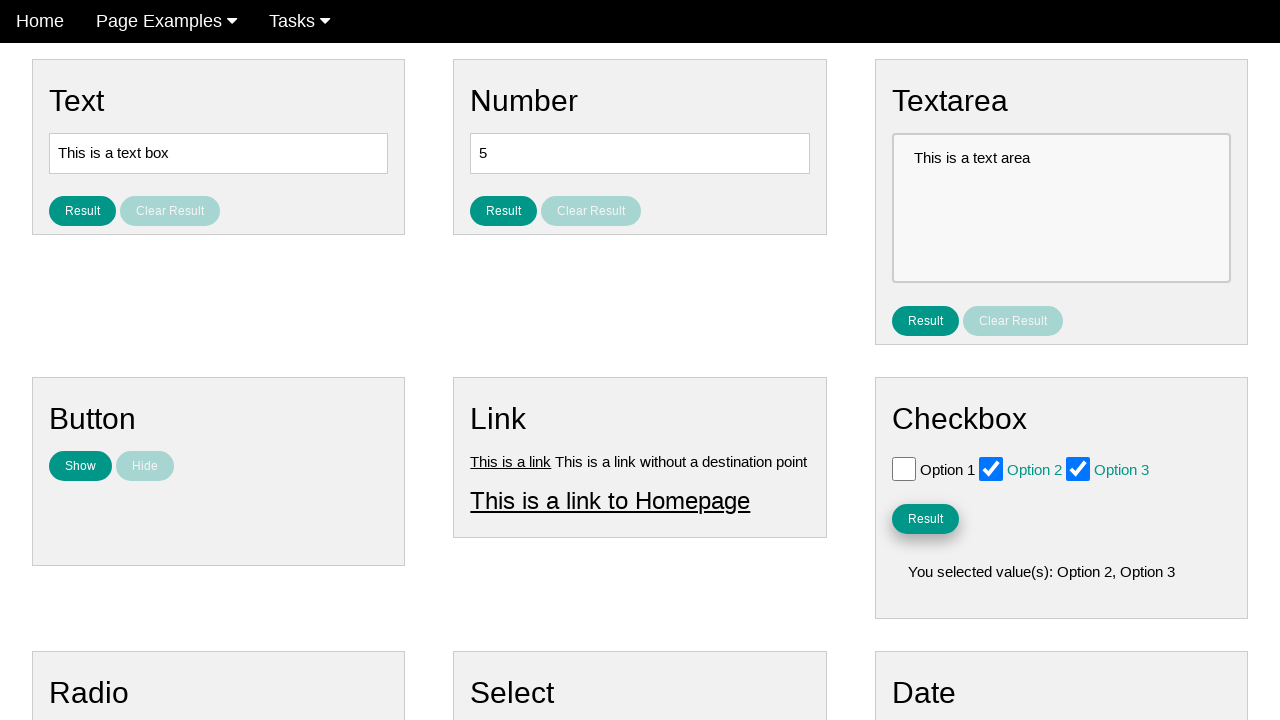

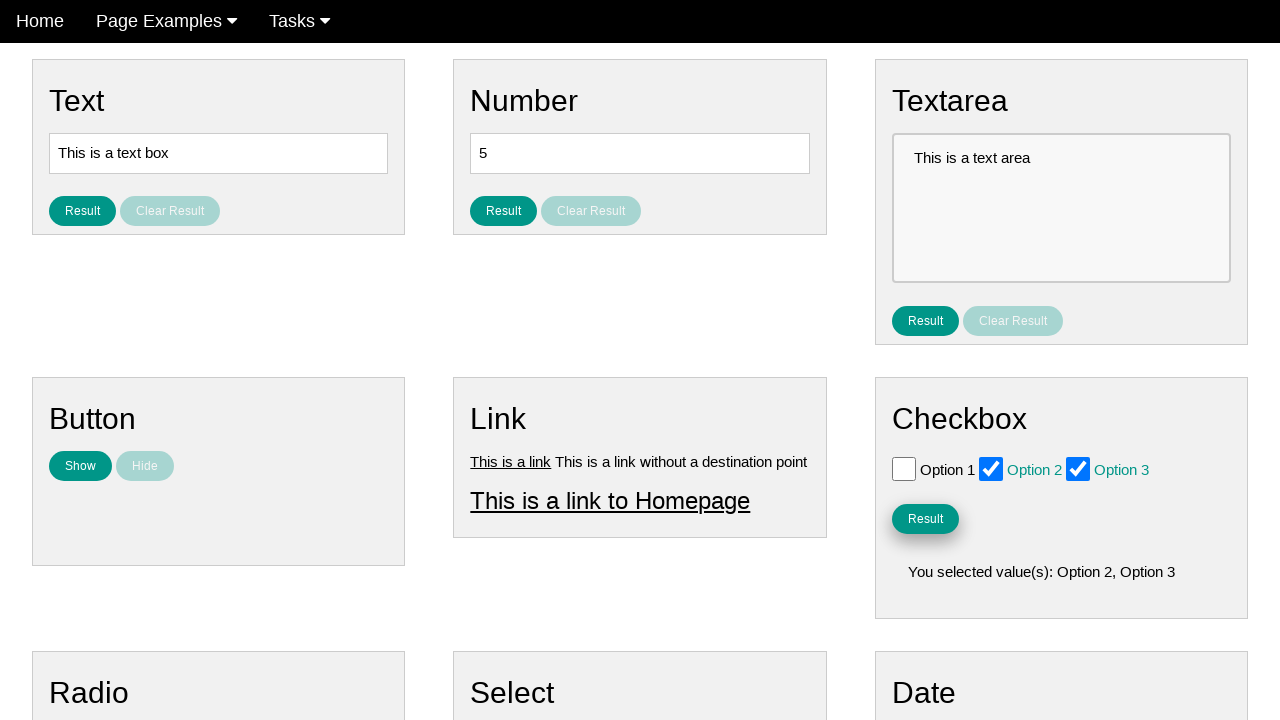